Tests navigation to the Browse Languages section and then to the "M" submenu, verifying that the MySQL programming language entry is present.

Starting URL: http://www.99-bottles-of-beer.net/

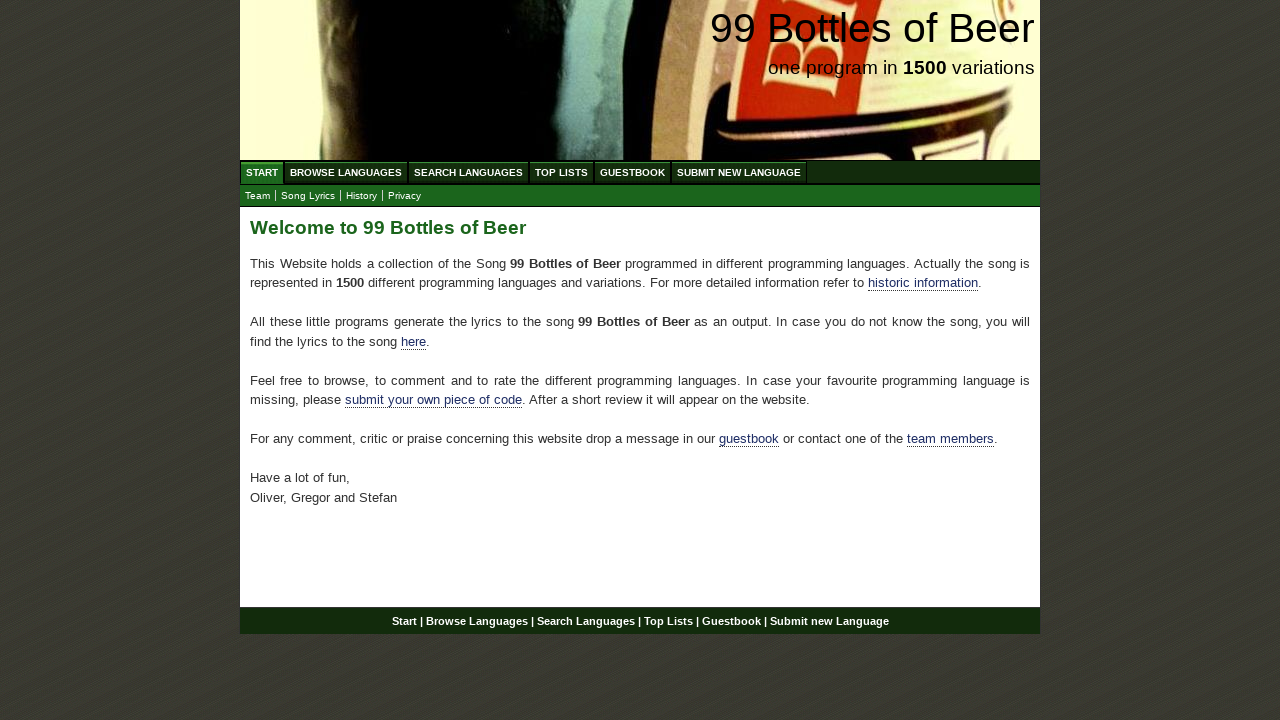

Clicked on 'Browse Languages' menu link at (346, 172) on xpath=//li/a[@href='/abc.html']
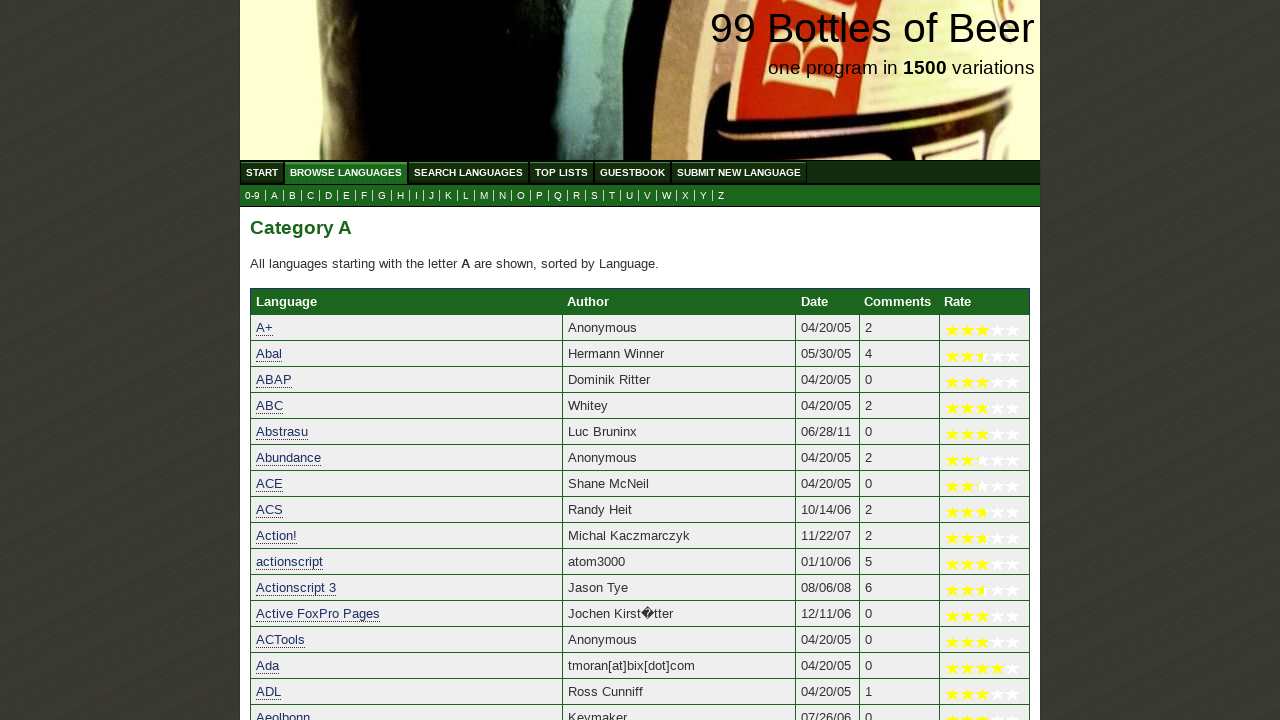

Clicked on 'M' submenu link at (484, 196) on xpath=//li/a[@href='m.html']
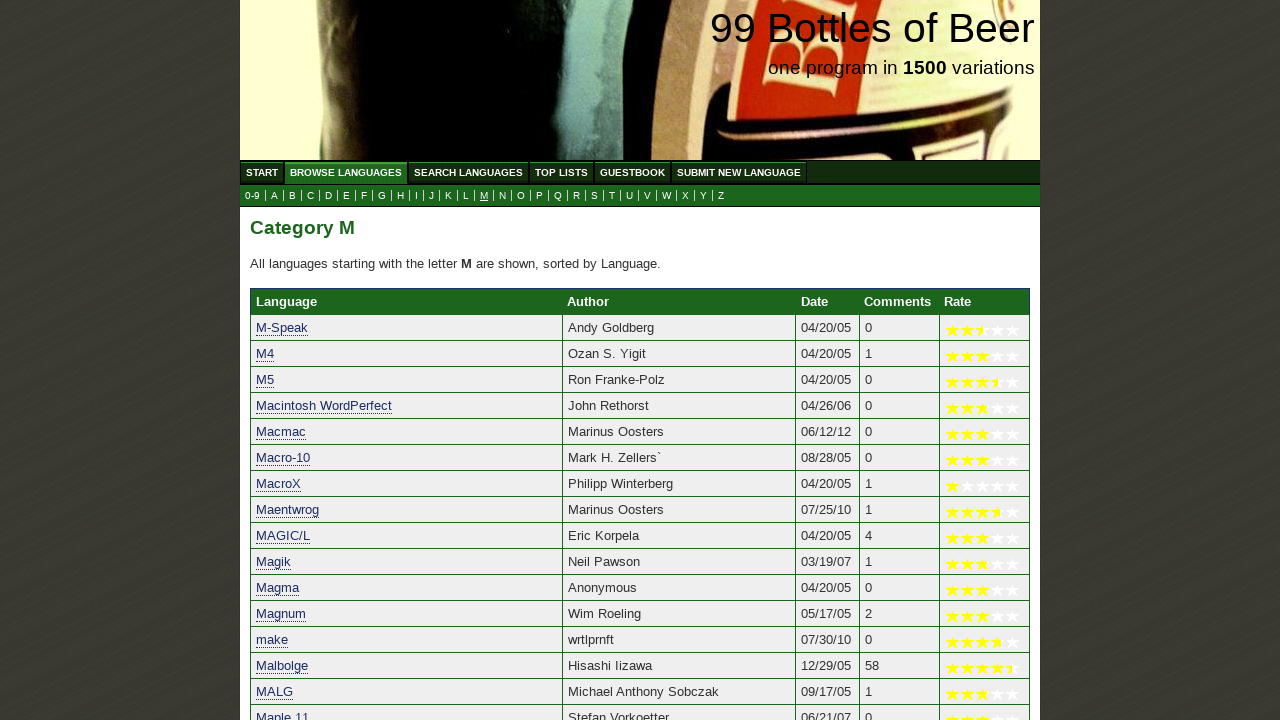

Verified that MySQL programming language entry is present
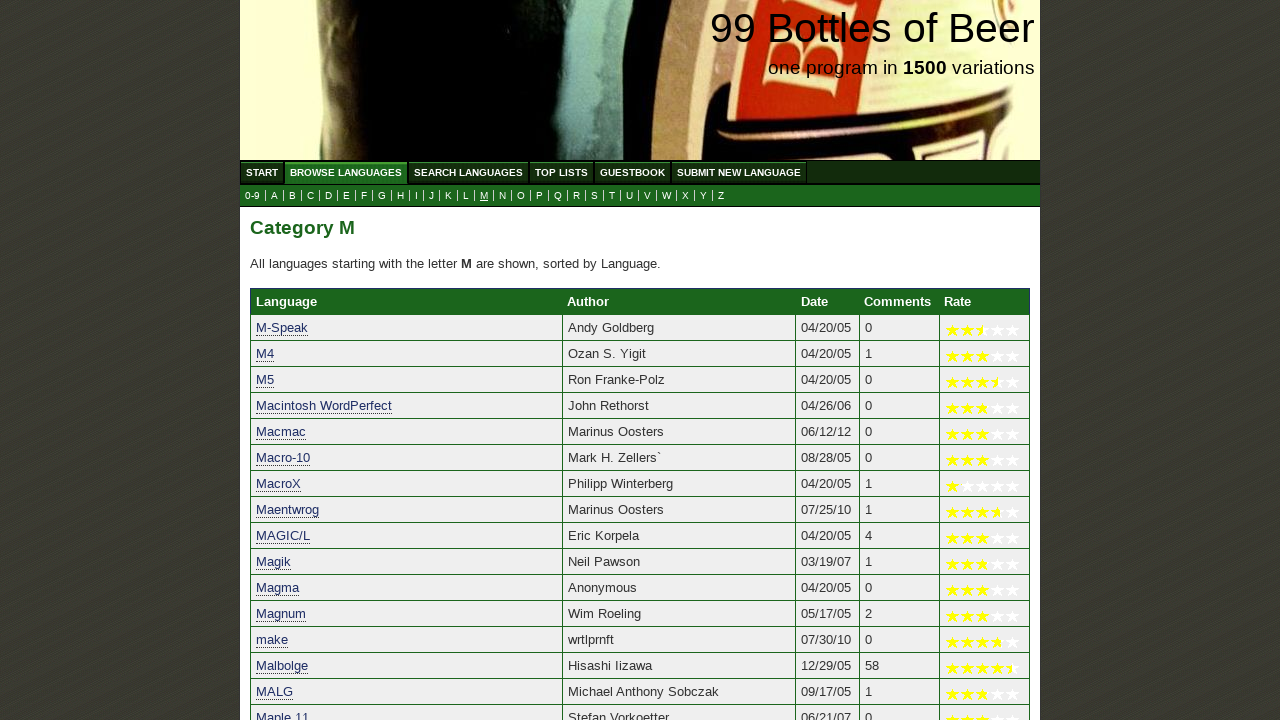

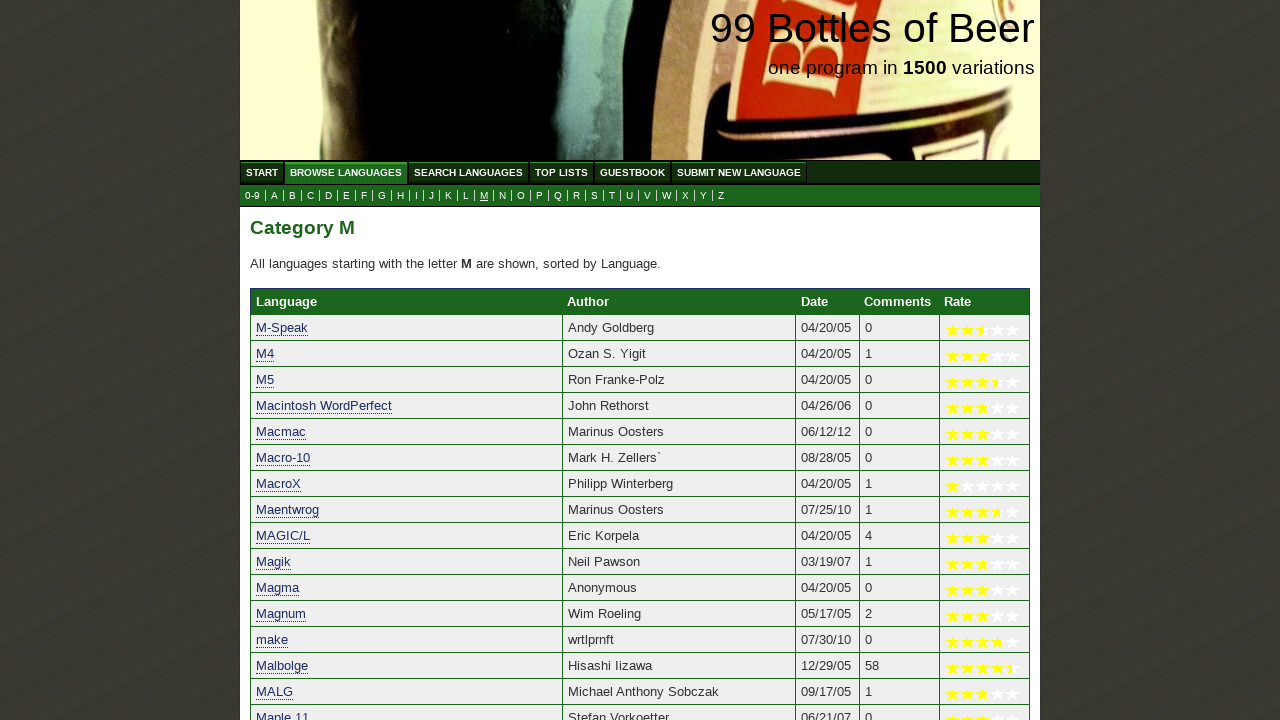